Tests that todo data persists after page reload

Starting URL: https://demo.playwright.dev/todomvc

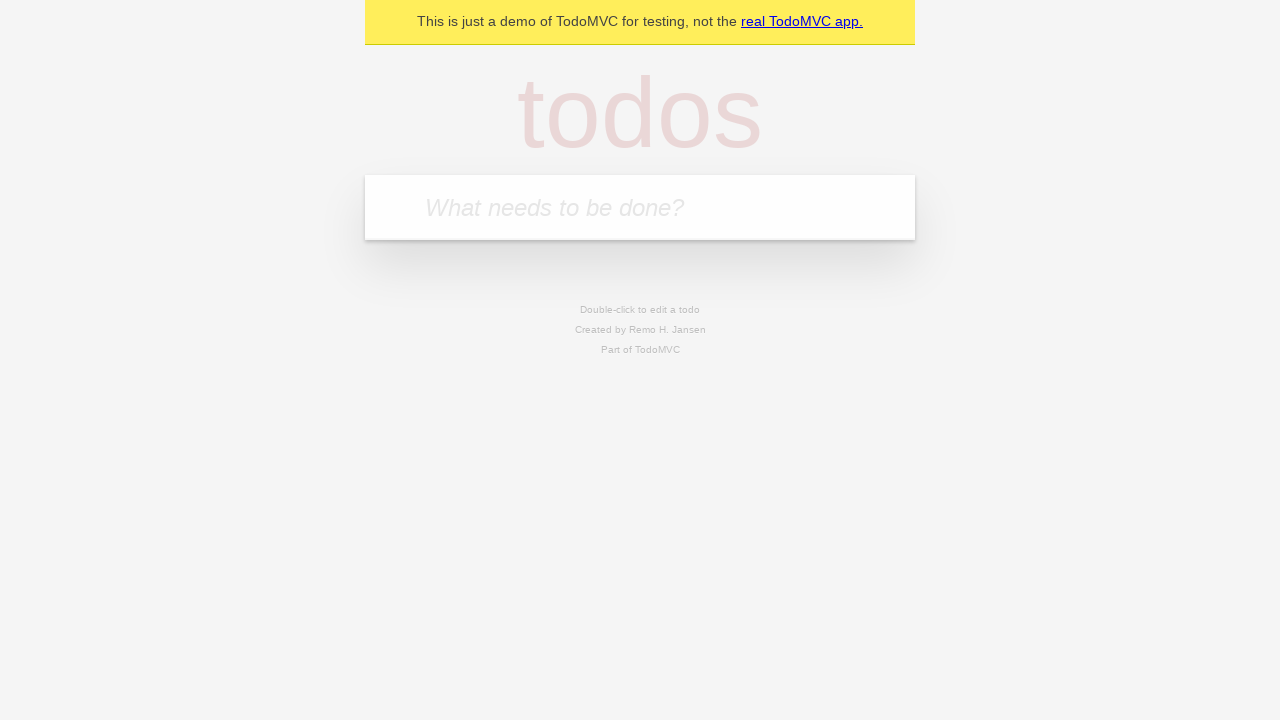

Located the new todo input field
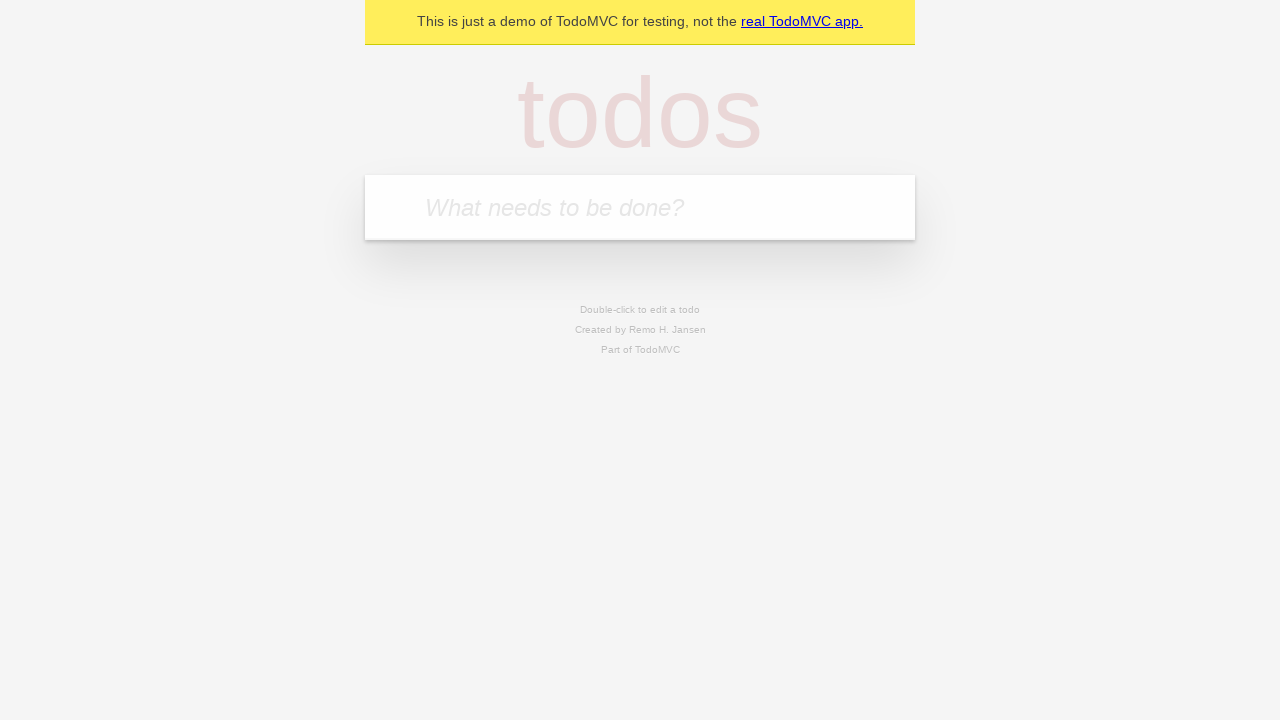

Filled first todo: 'buy some cheese' on internal:attr=[placeholder="What needs to be done?"i]
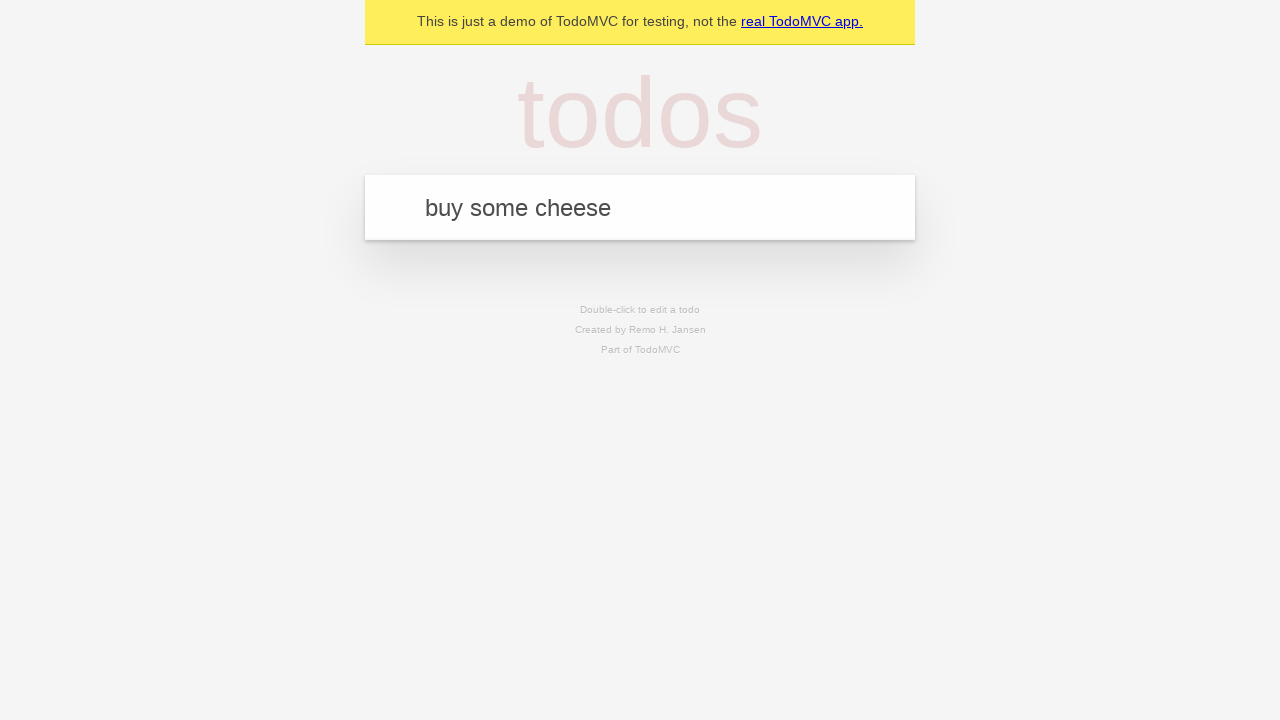

Pressed Enter to create first todo on internal:attr=[placeholder="What needs to be done?"i]
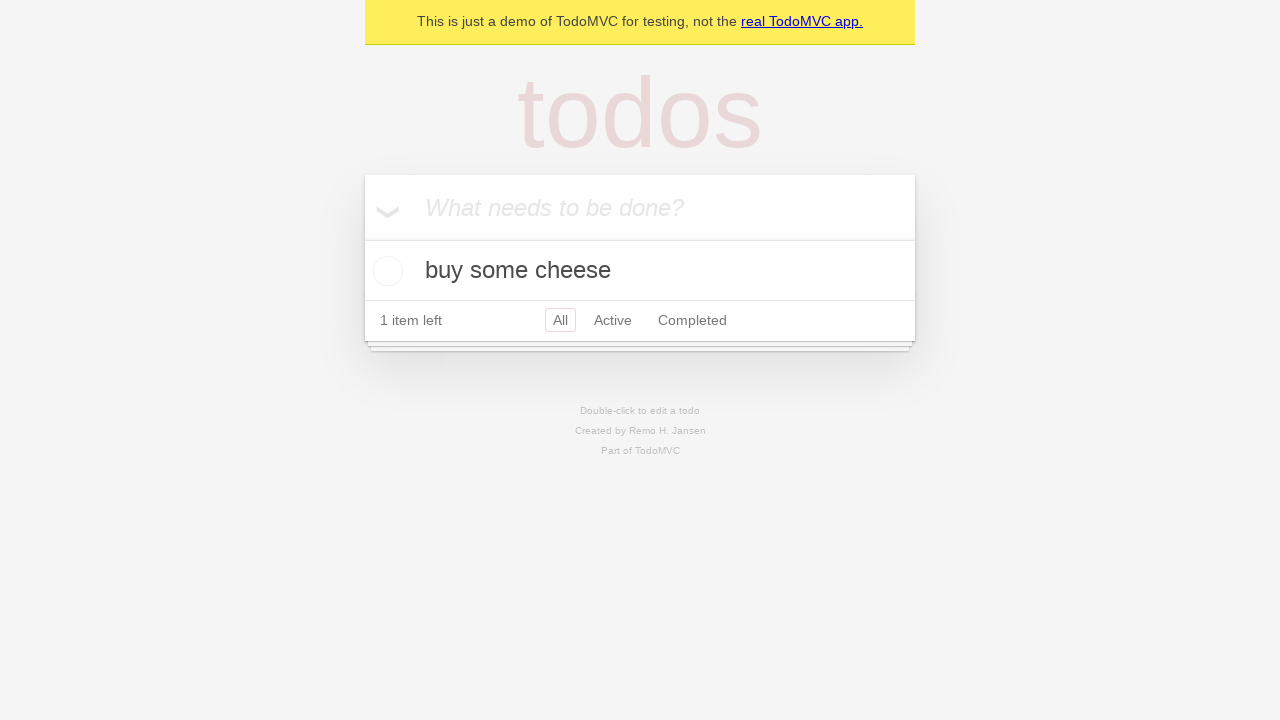

Filled second todo: 'feed the cat' on internal:attr=[placeholder="What needs to be done?"i]
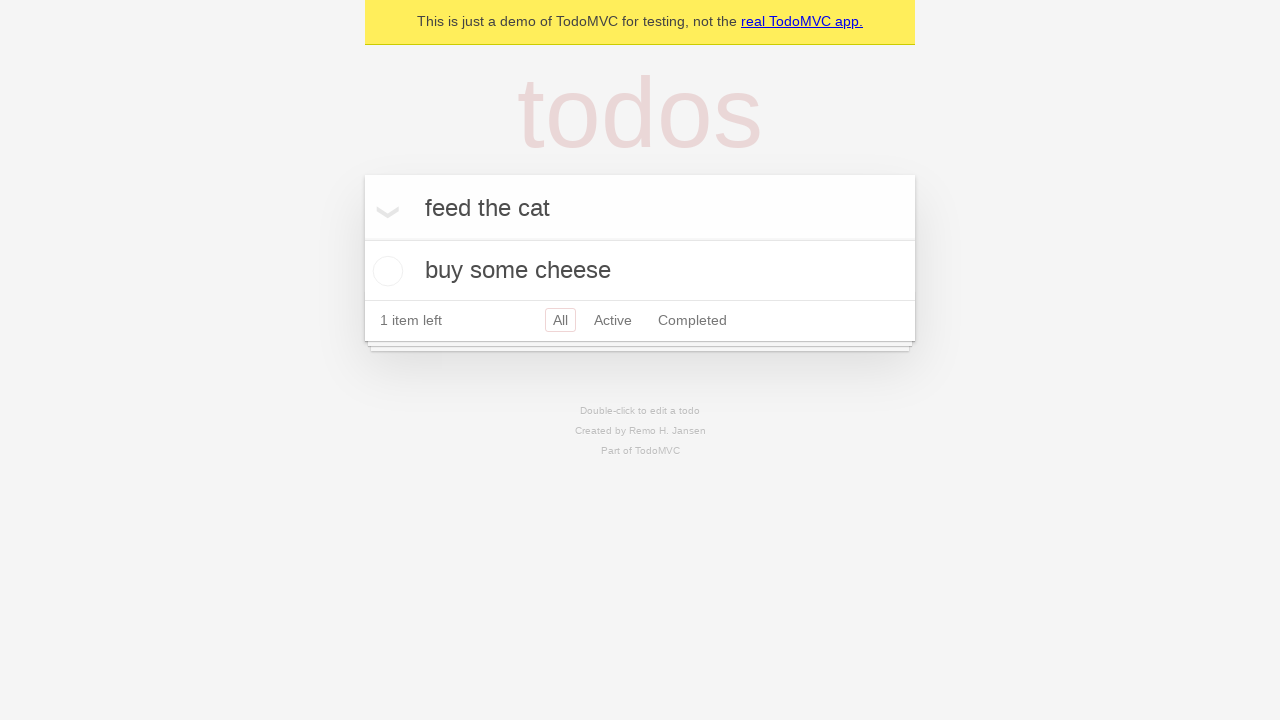

Pressed Enter to create second todo on internal:attr=[placeholder="What needs to be done?"i]
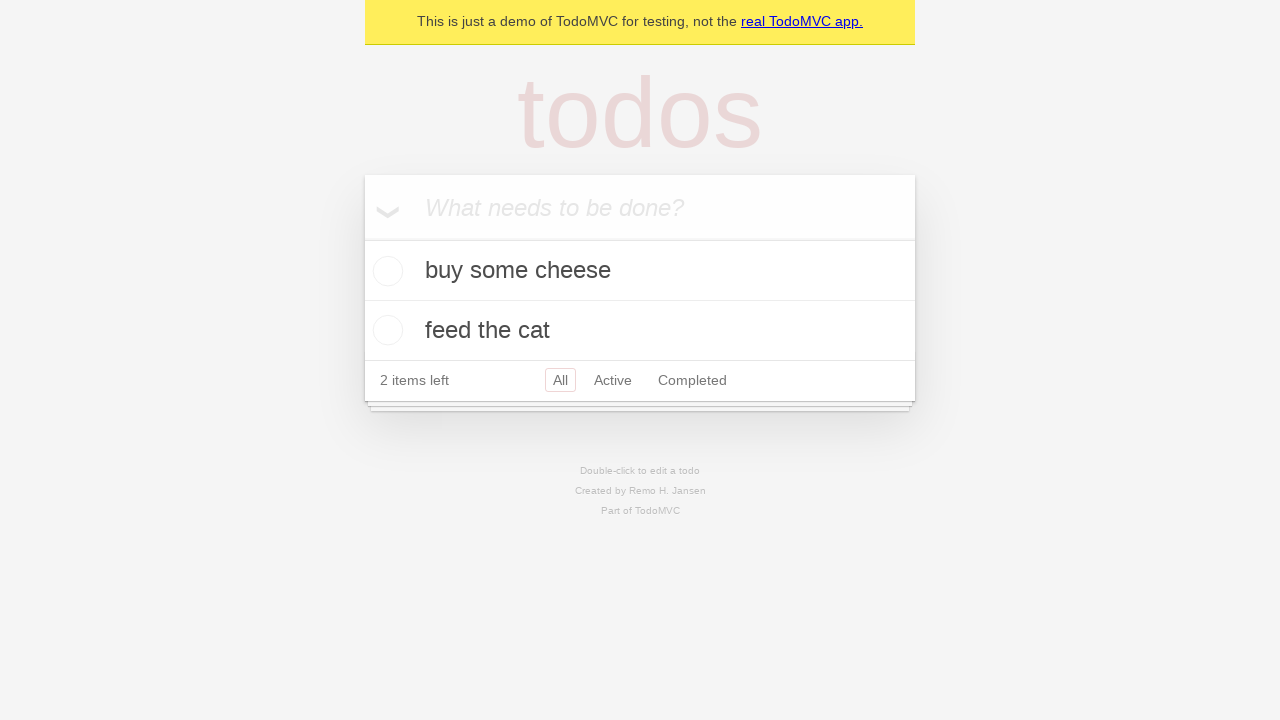

Located all todo items
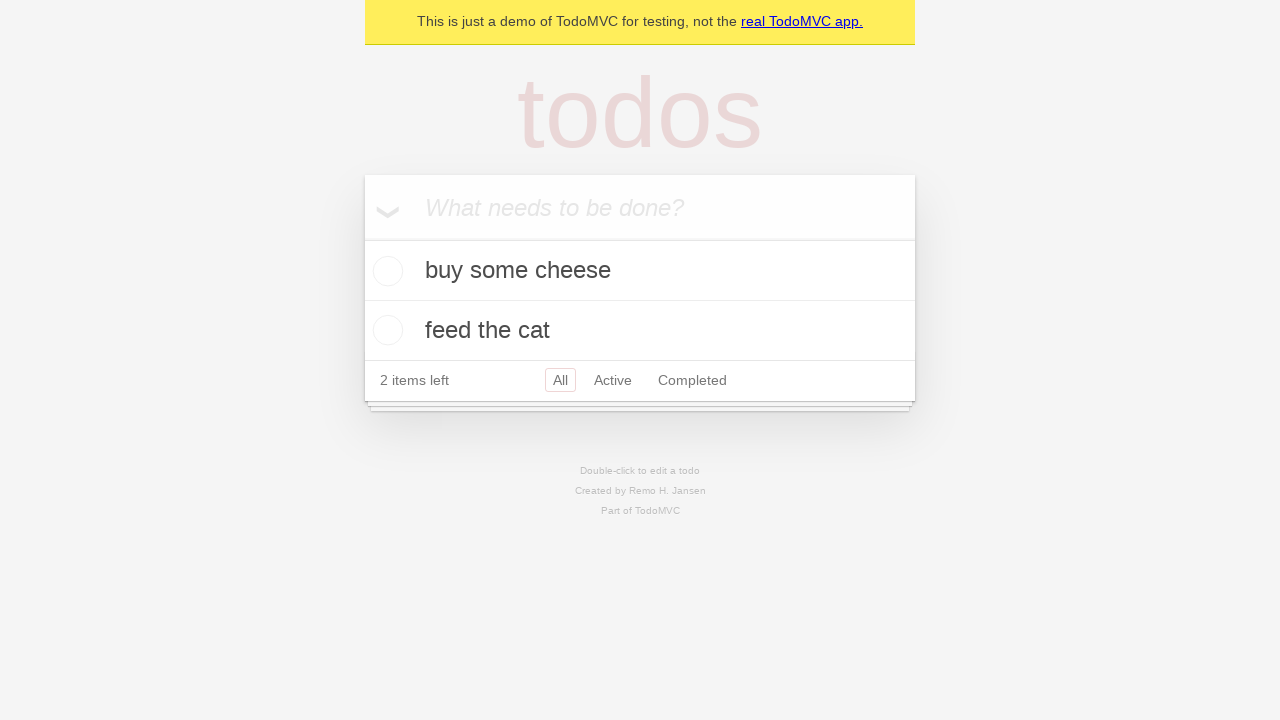

Located checkbox for first todo
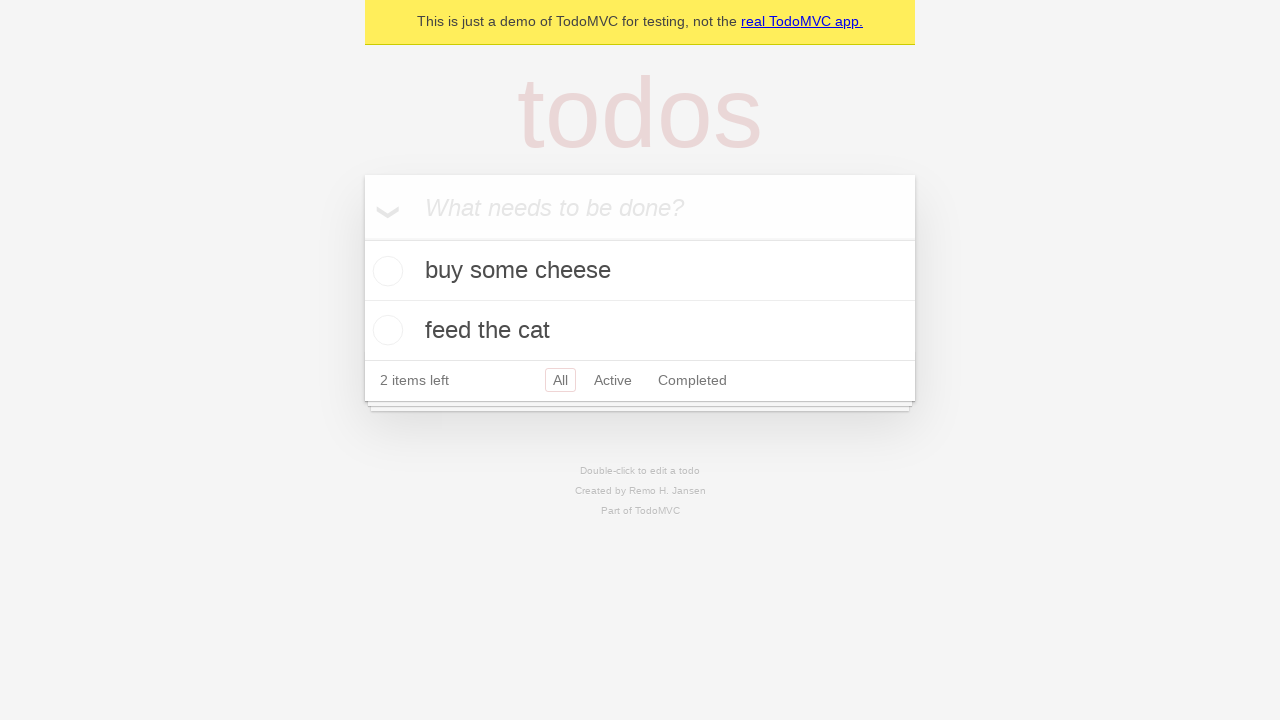

Checked the first todo at (385, 271) on internal:testid=[data-testid="todo-item"s] >> nth=0 >> internal:role=checkbox
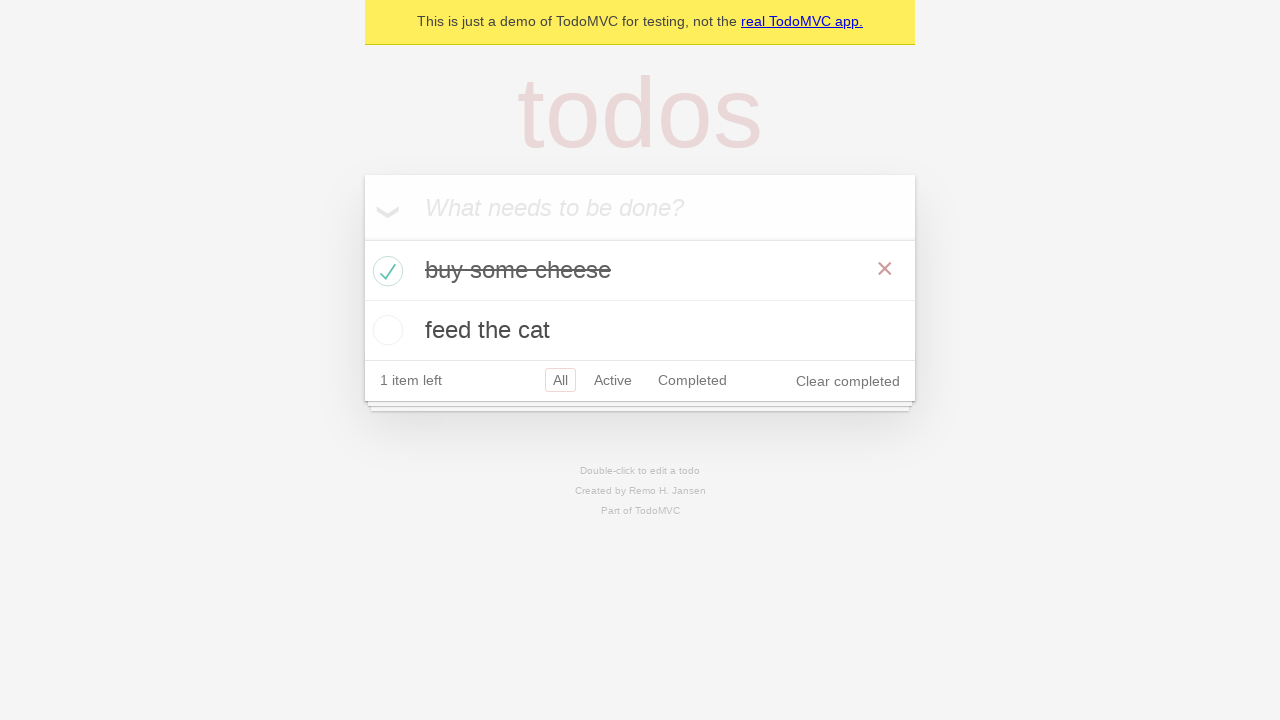

Reloaded the page to test data persistence
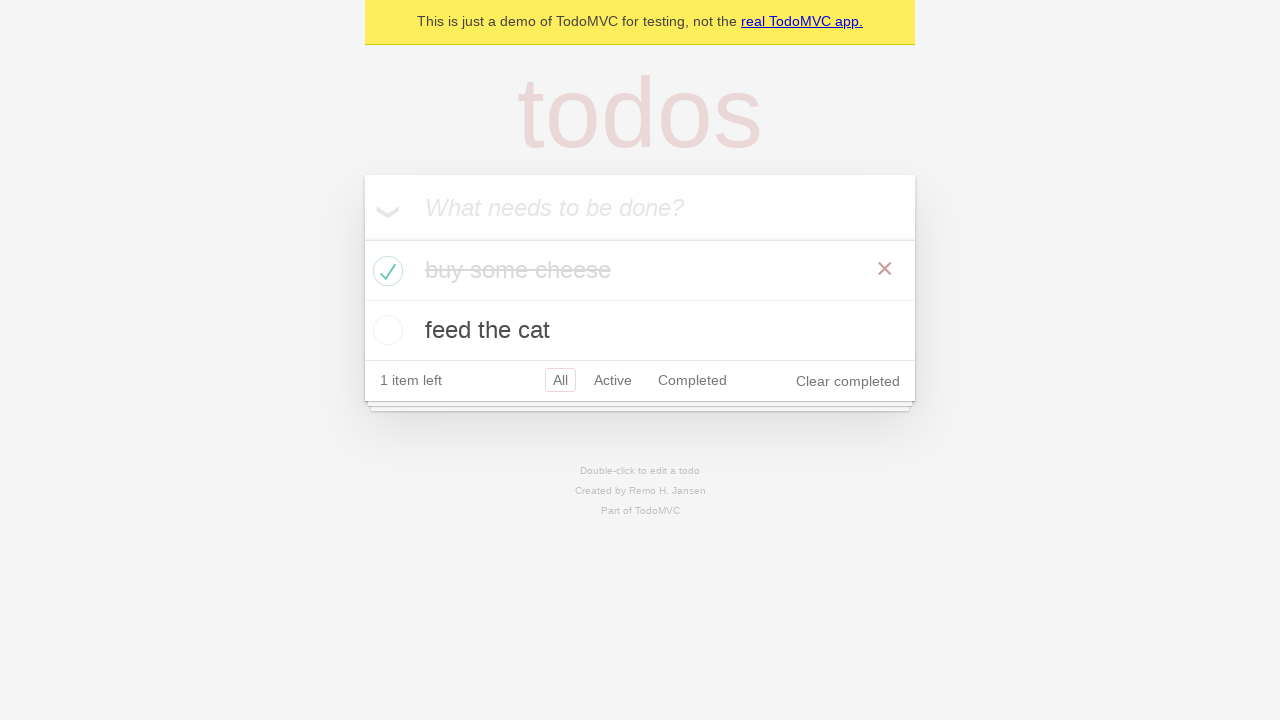

Todos have loaded after page reload - data persisted successfully
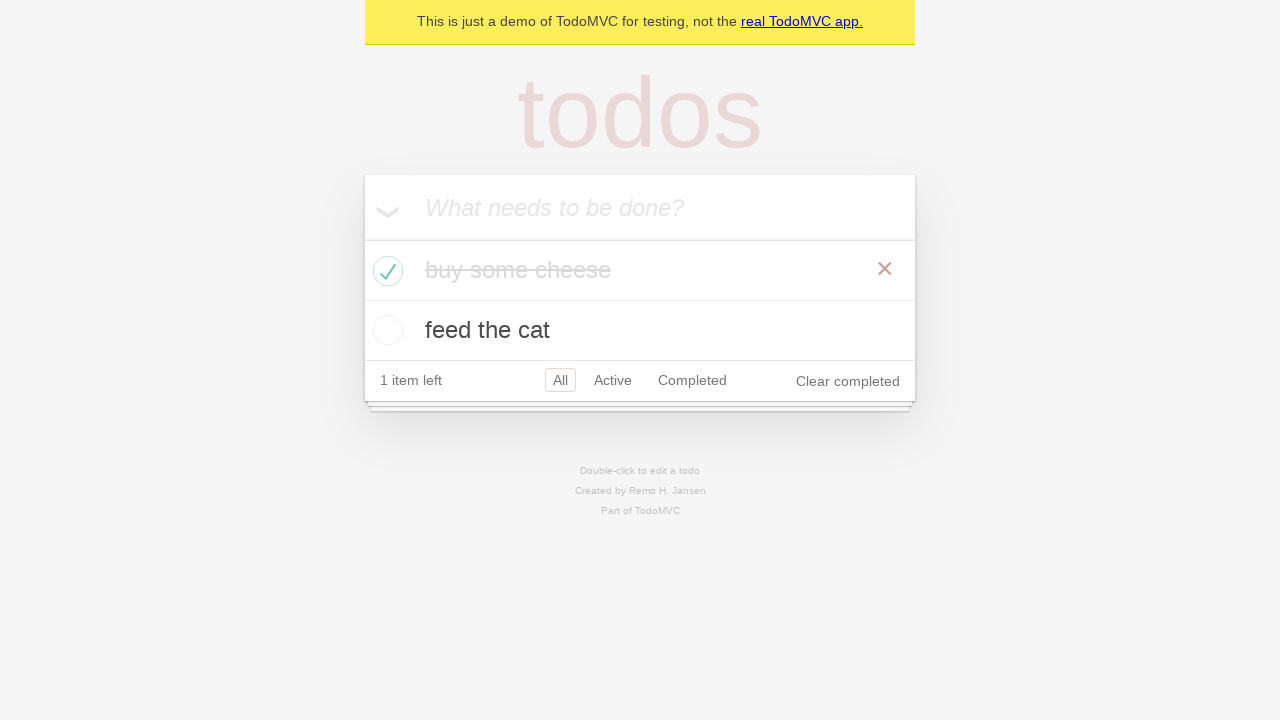

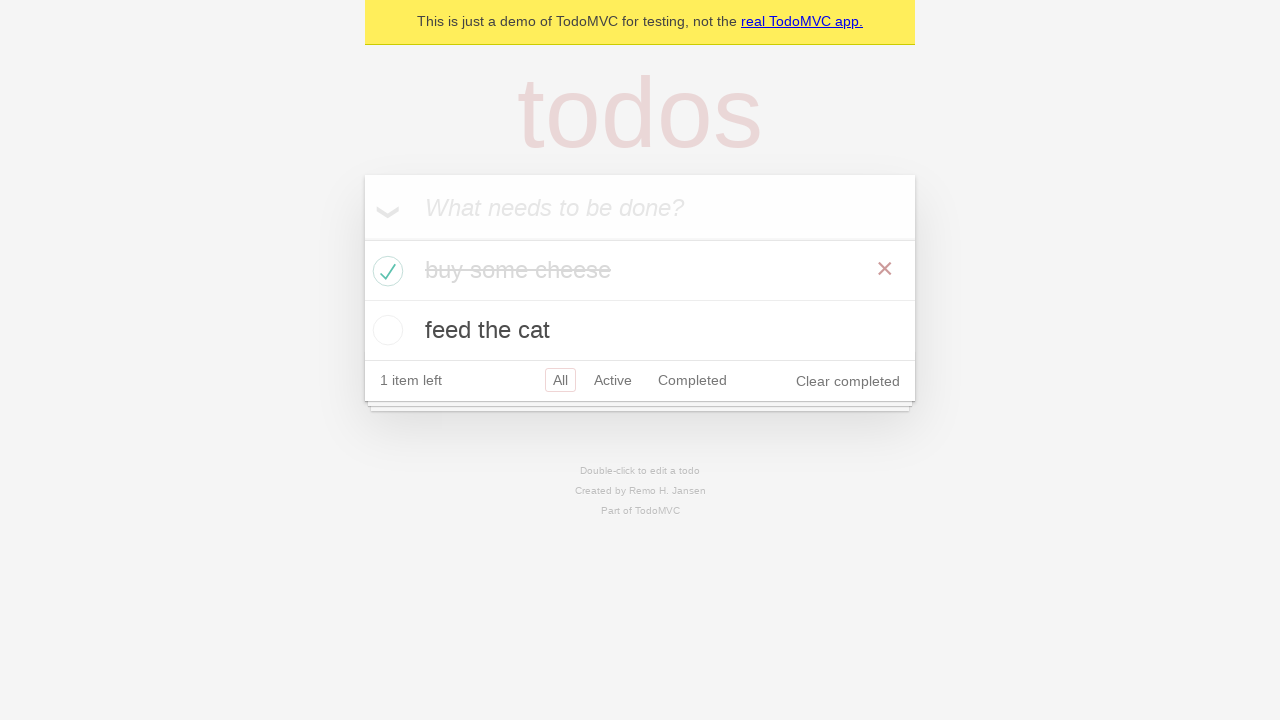